Tests drag and drop functionality by dragging an element and dropping it onto a target drop zone using mouse hover and click actions

Starting URL: https://demoqa.com/droppable

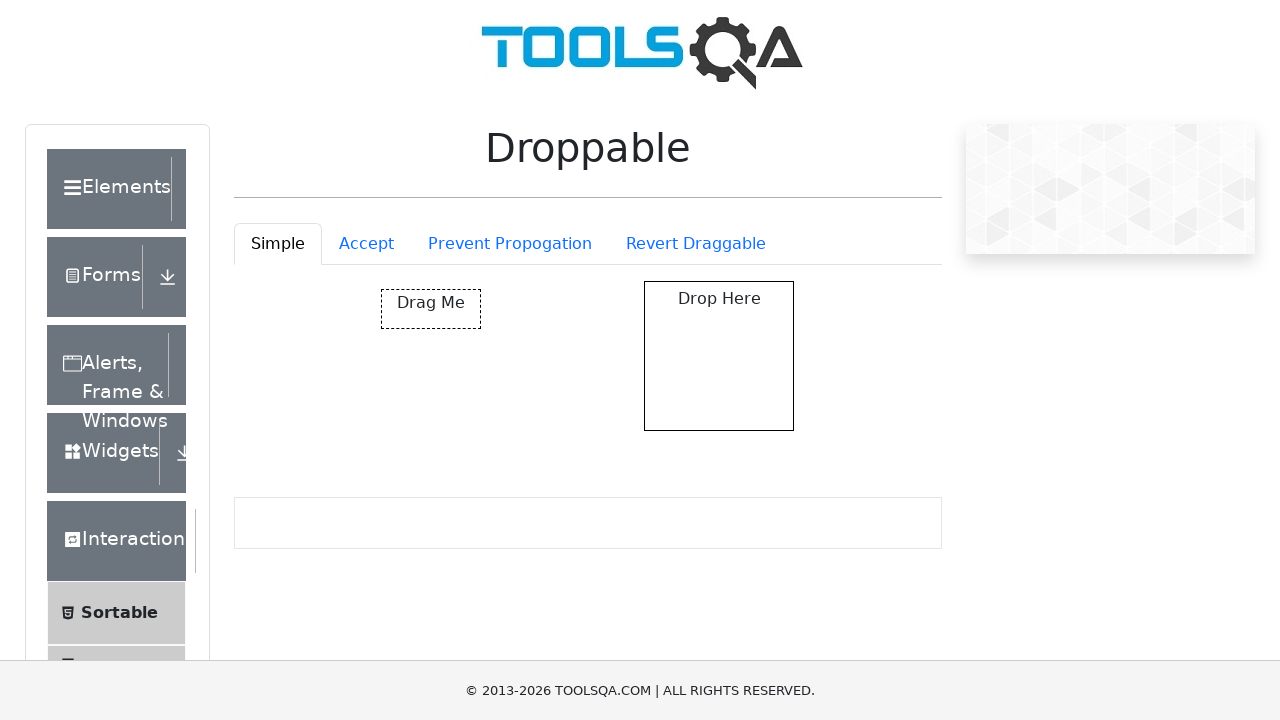

Hovered over draggable element 'Drag me' at (431, 309) on internal:text="Drag me"i >> nth=0
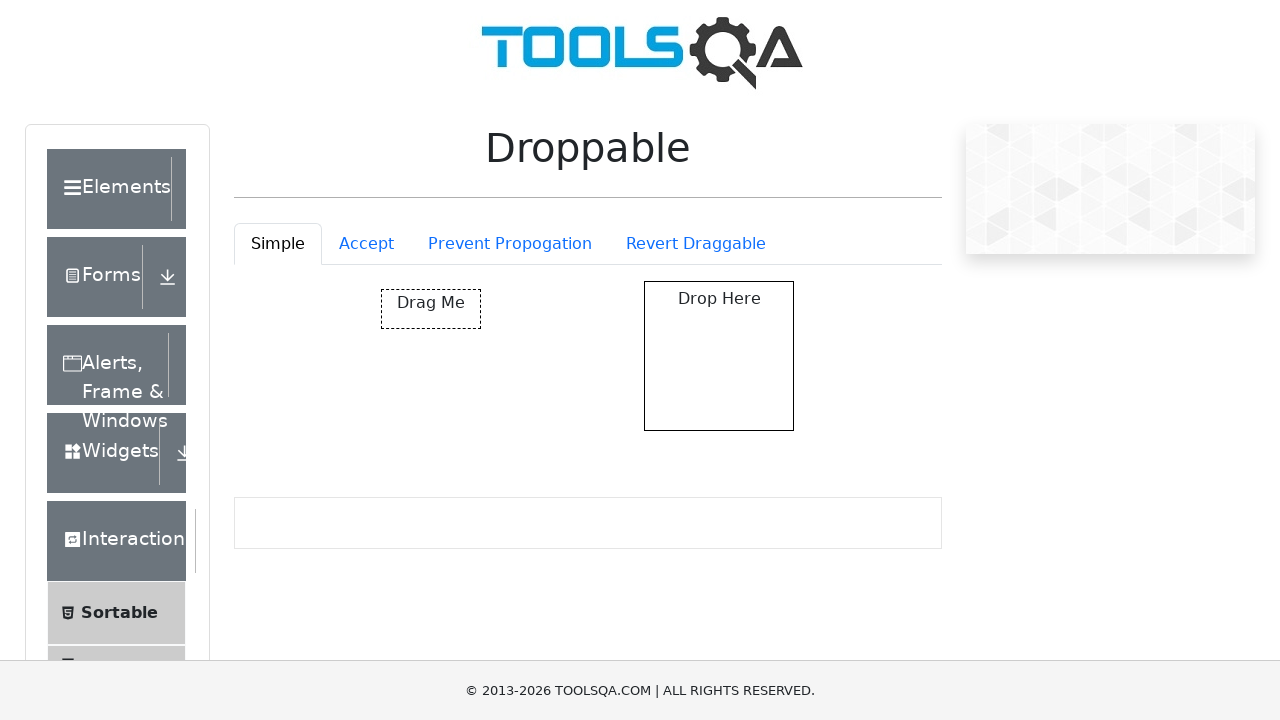

Pressed mouse button down to start dragging at (431, 309)
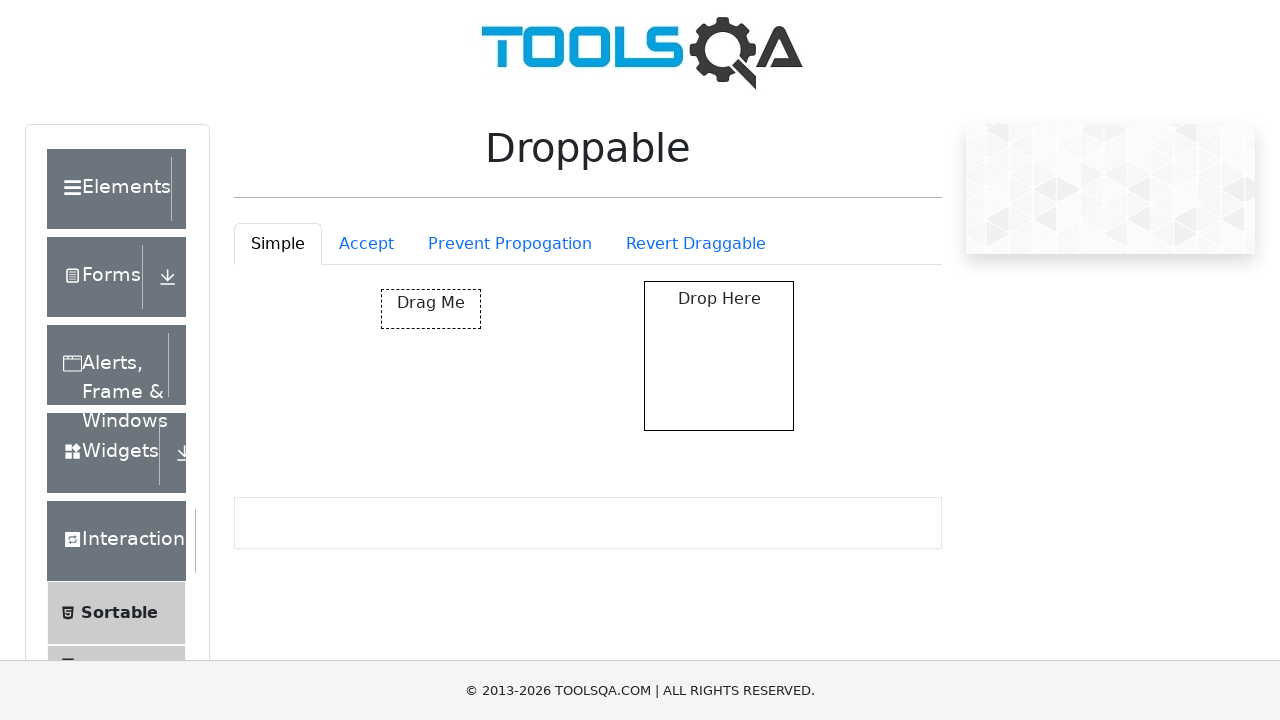

Hovered over drop target 'Drop here' while holding mouse button at (719, 299) on internal:text="Drop here"i >> nth=0
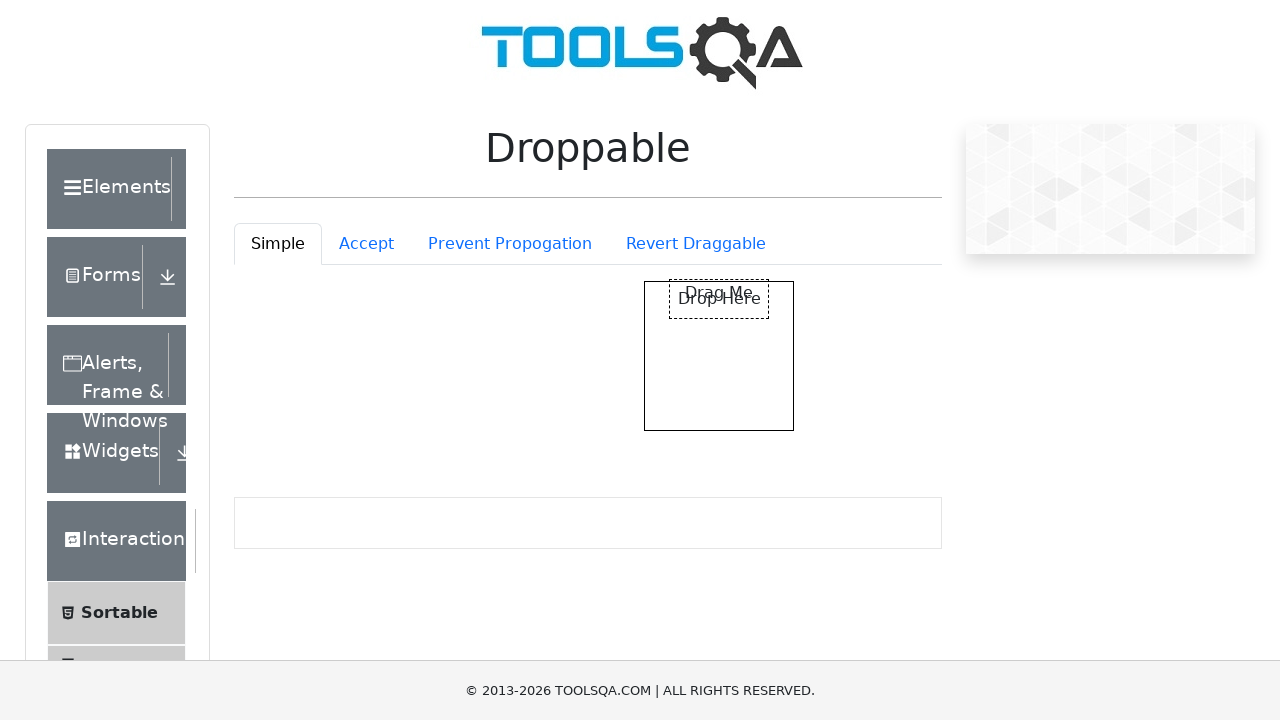

Released mouse button to complete the drop action at (719, 299)
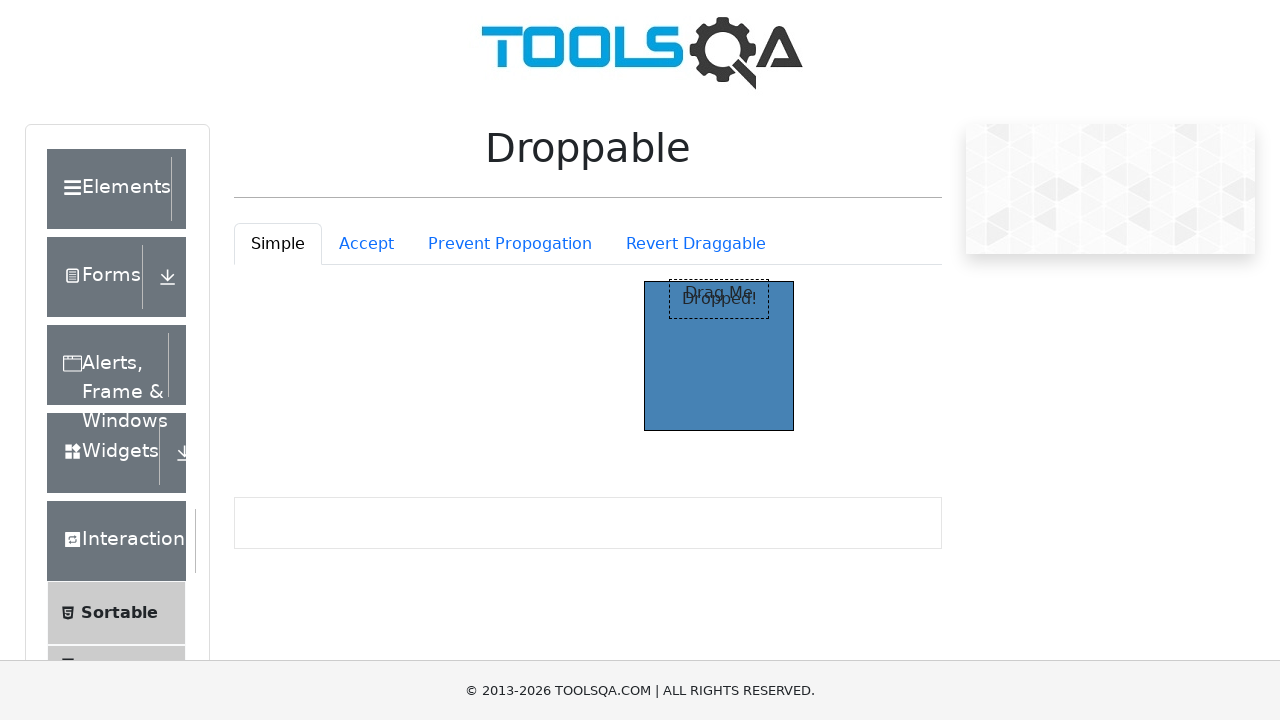

Waited 500ms for drop action to complete
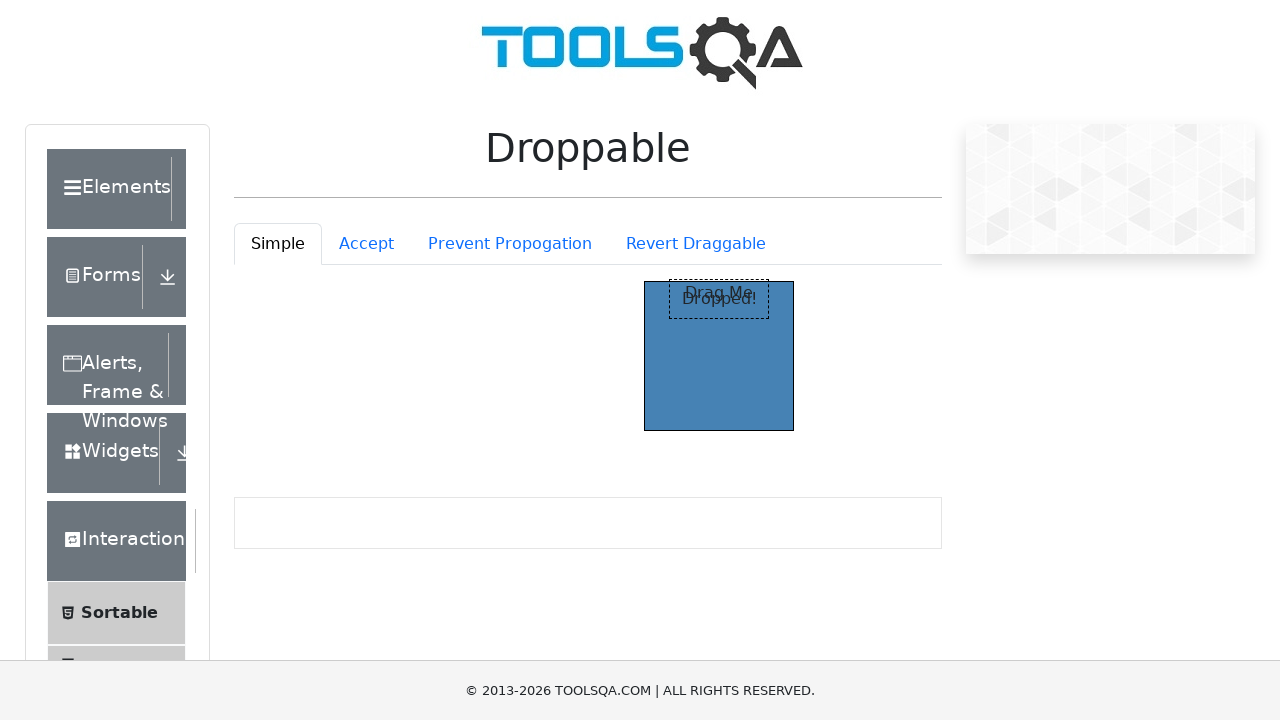

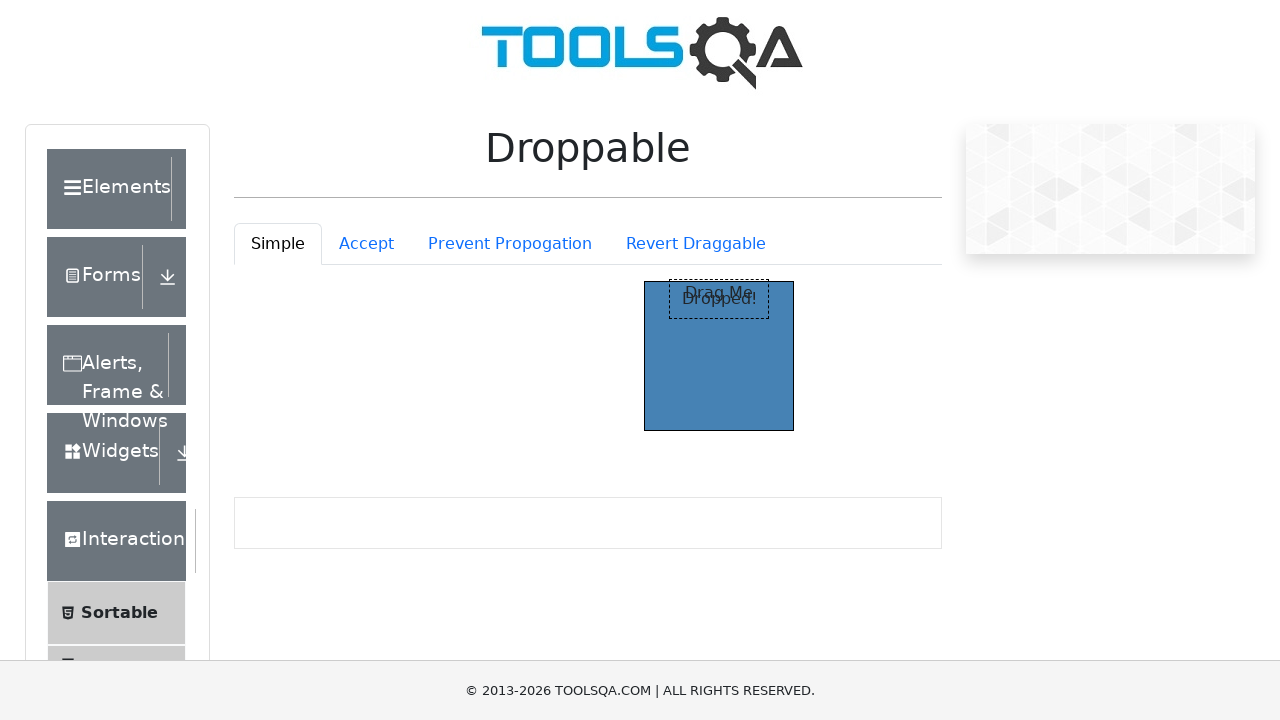